Tests that new todo items are appended to the bottom of the list by creating 3 items and verifying the count.

Starting URL: https://demo.playwright.dev/todomvc

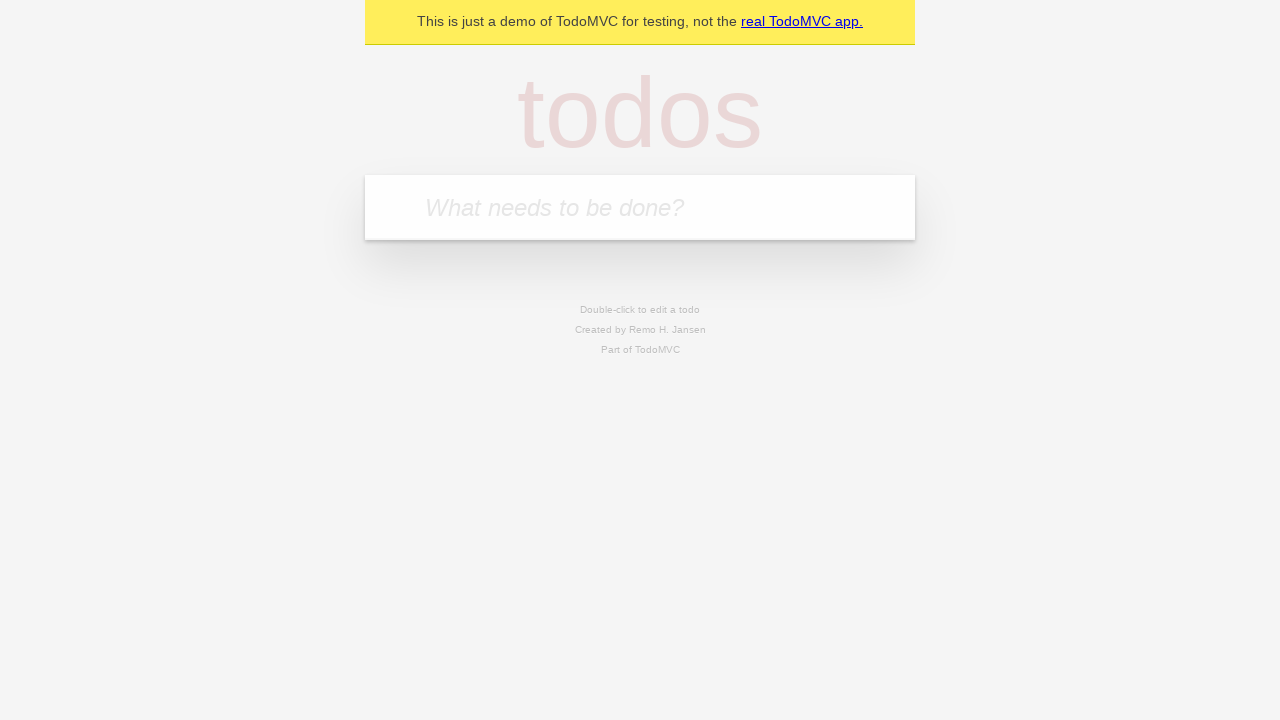

Filled todo input with 'buy some cheese' on internal:attr=[placeholder="What needs to be done?"i]
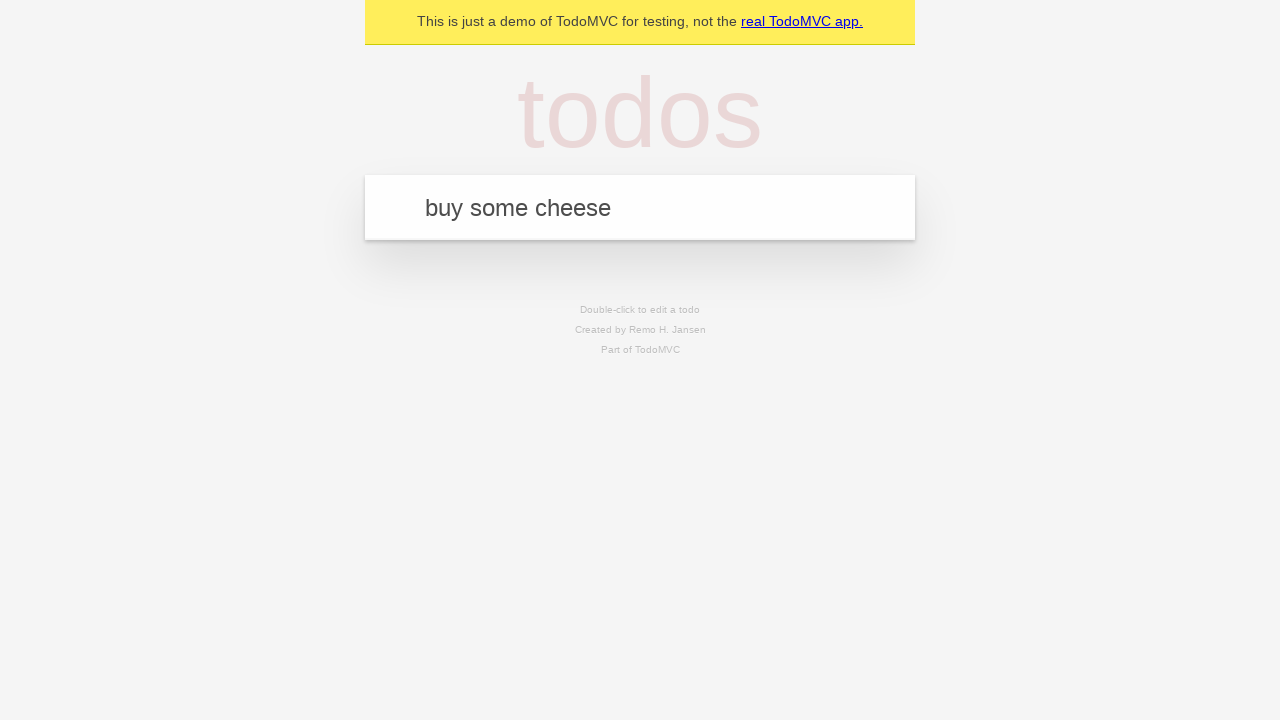

Pressed Enter to add first todo item on internal:attr=[placeholder="What needs to be done?"i]
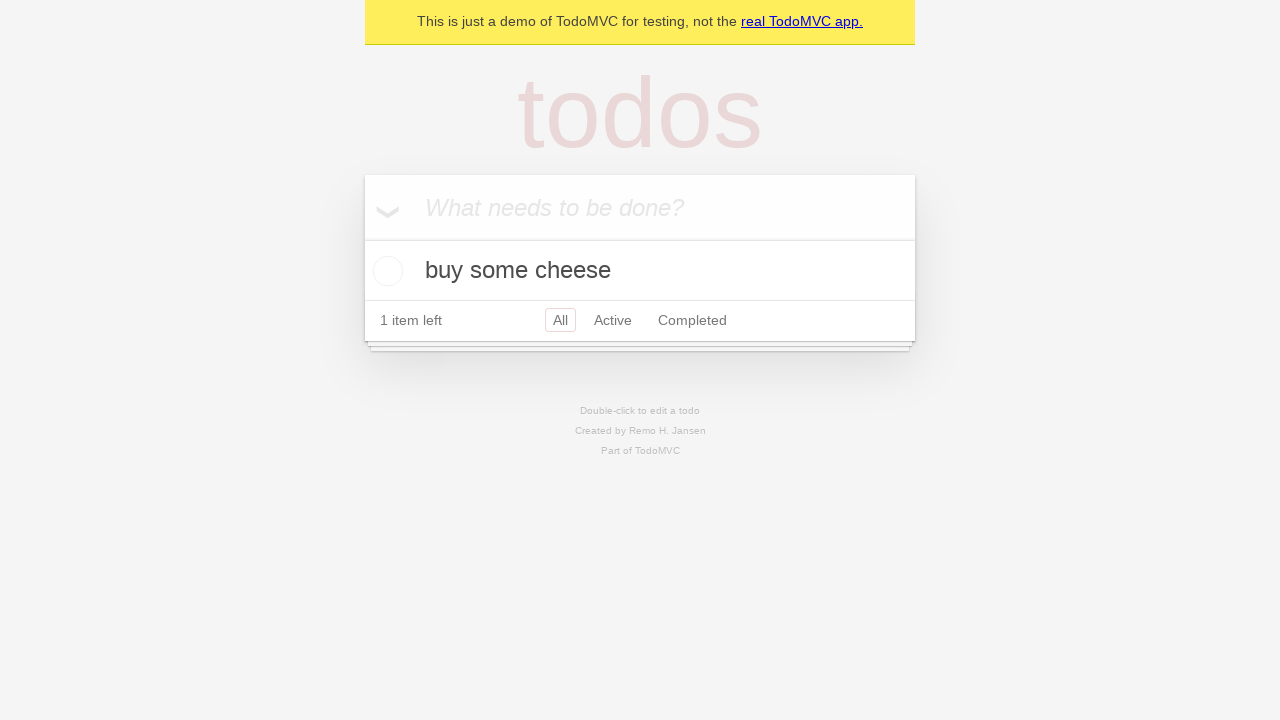

Filled todo input with 'feed the cat' on internal:attr=[placeholder="What needs to be done?"i]
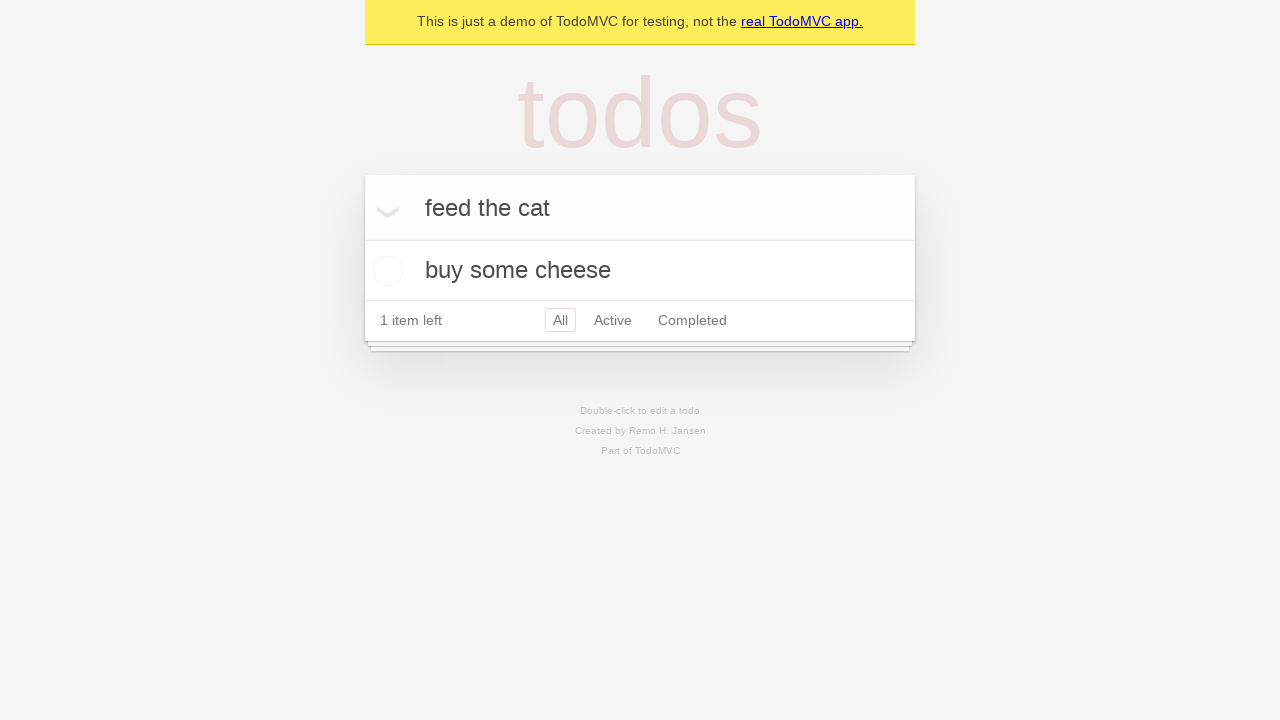

Pressed Enter to add second todo item on internal:attr=[placeholder="What needs to be done?"i]
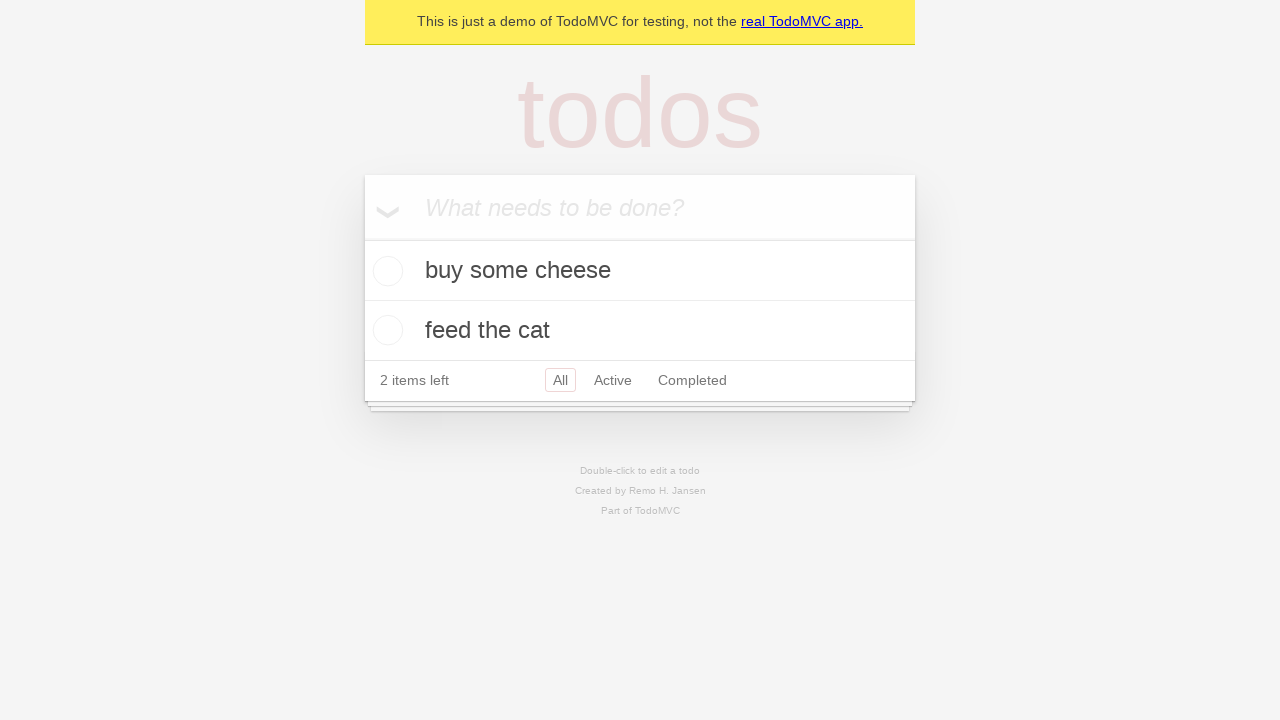

Filled todo input with 'book a doctors appointment' on internal:attr=[placeholder="What needs to be done?"i]
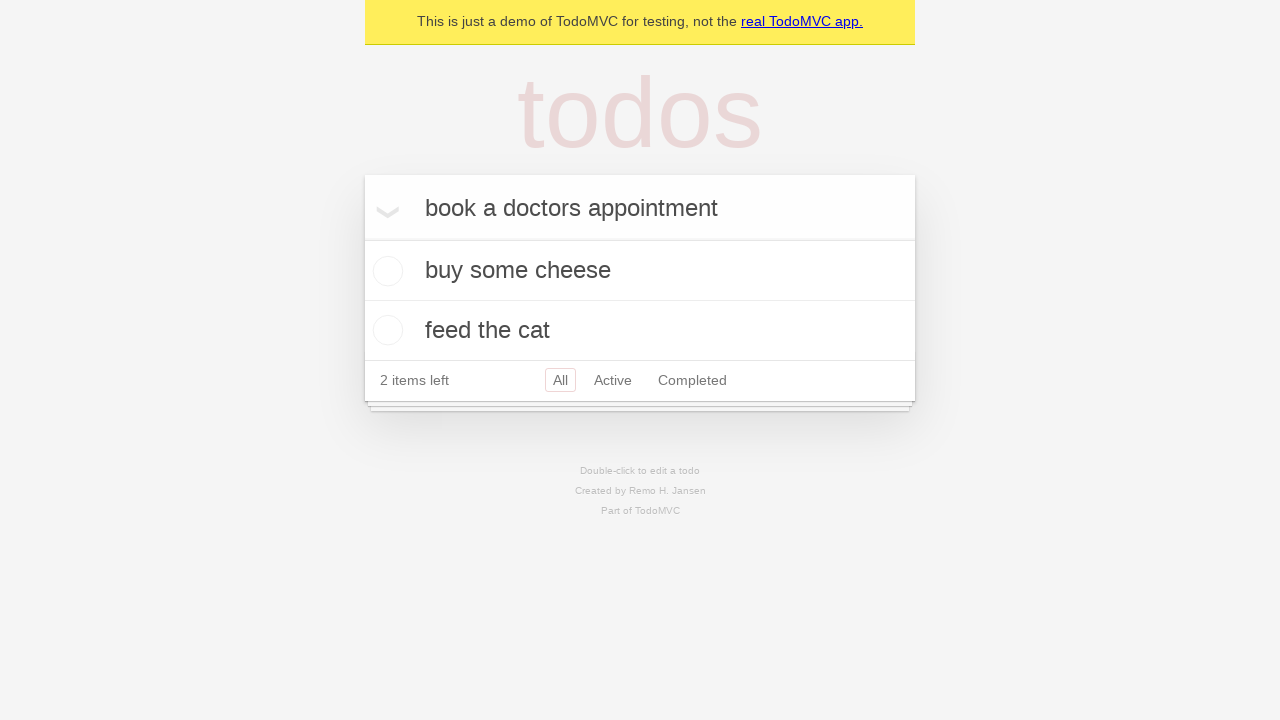

Pressed Enter to add third todo item on internal:attr=[placeholder="What needs to be done?"i]
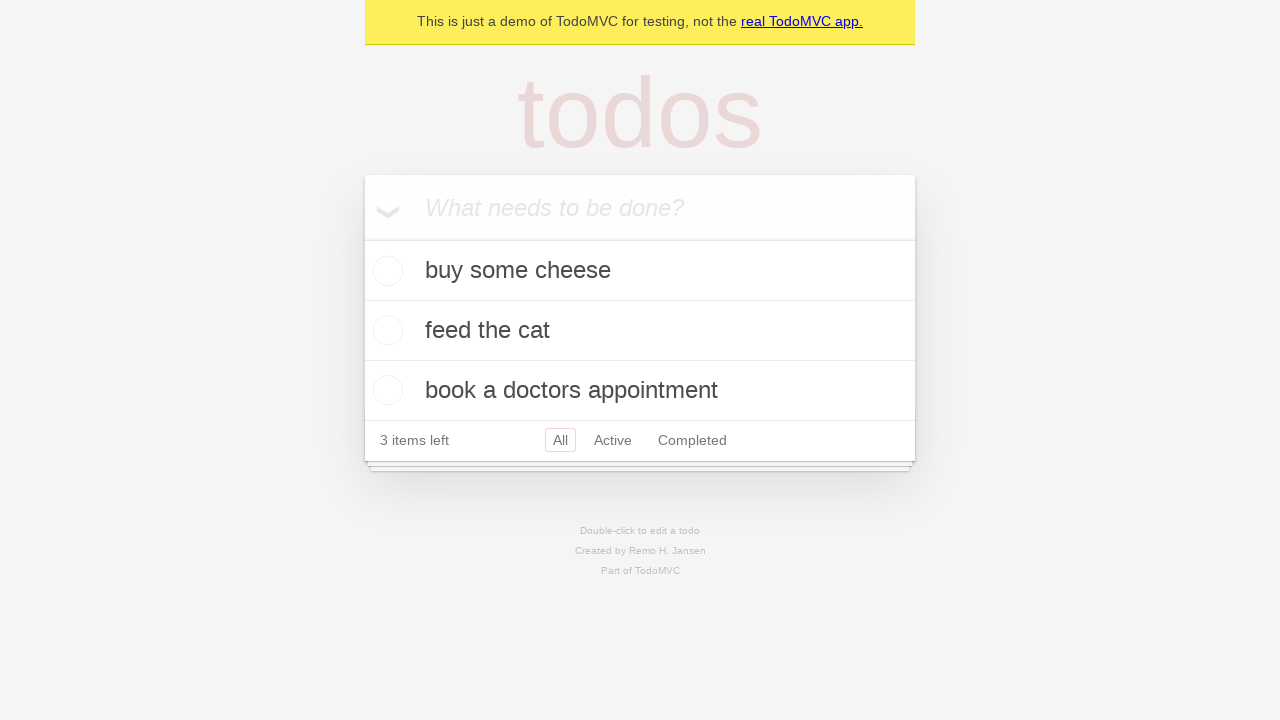

Todo count element loaded, verifying all 3 items were added to the list
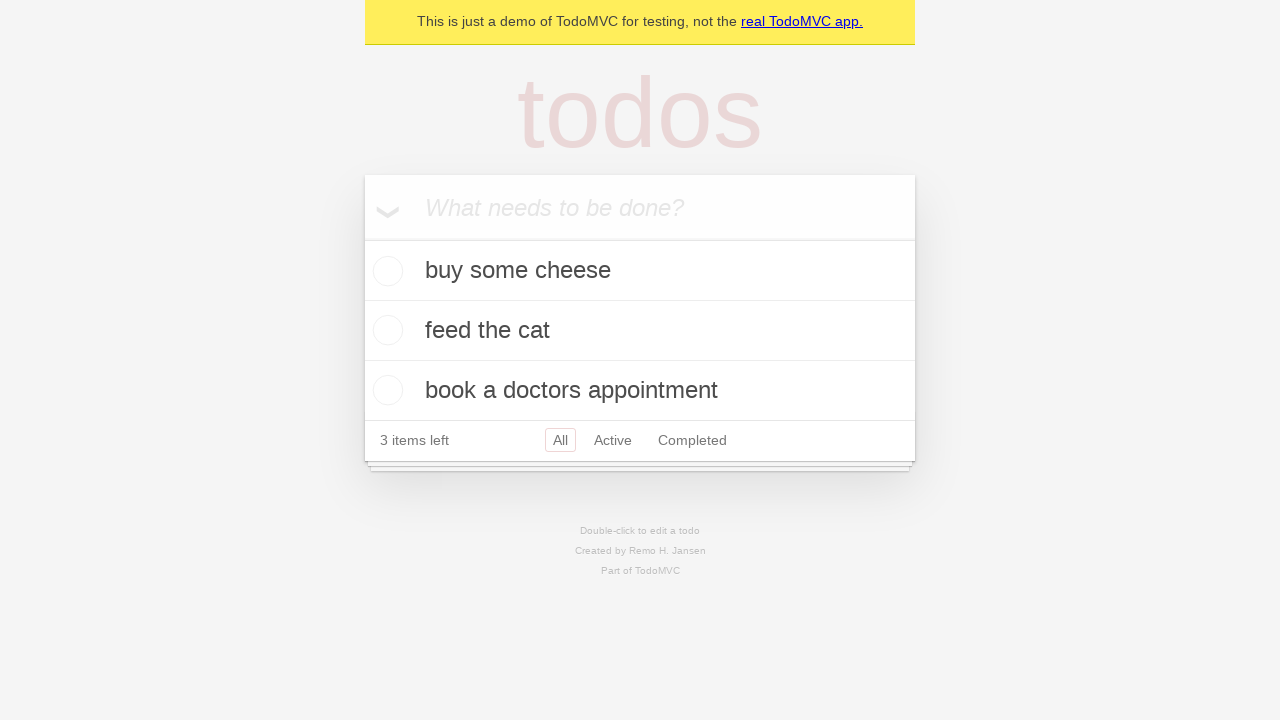

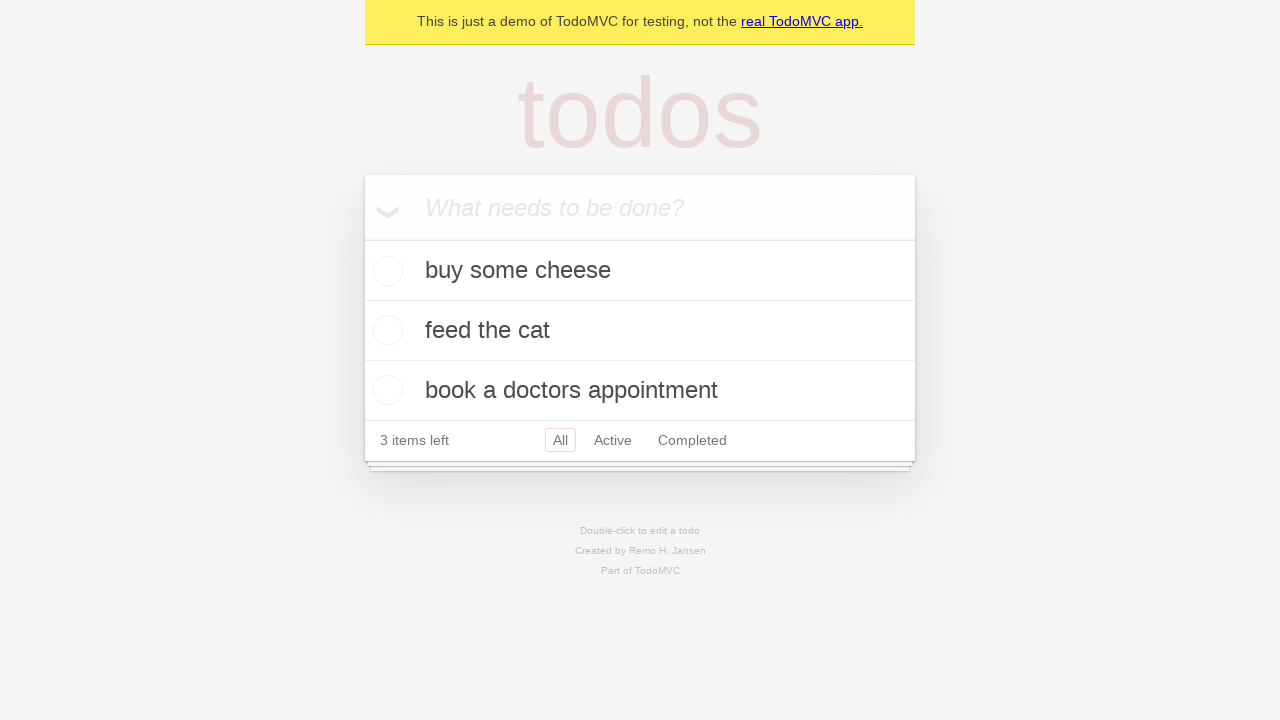